Tests the search functionality by typing "ca" in the search field

Starting URL: https://rahulshettyacademy.com/seleniumPractise/#/

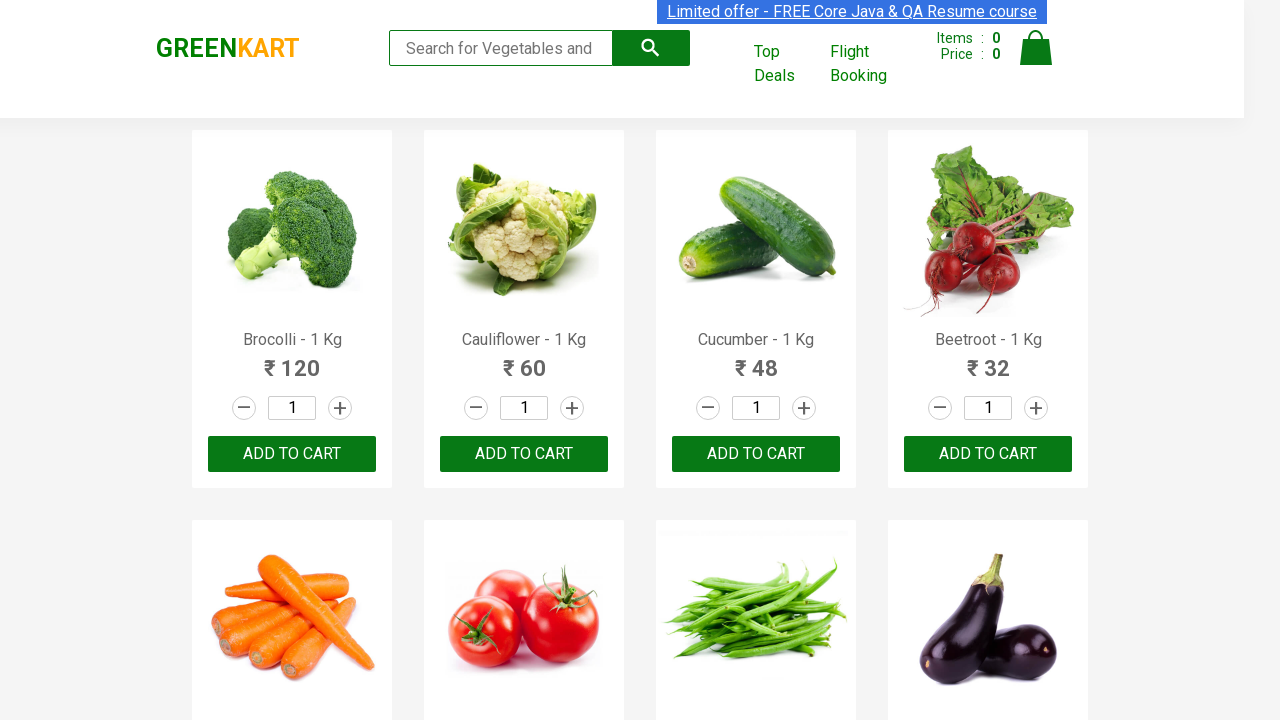

Typed 'ca' in the search field on .search-keyword
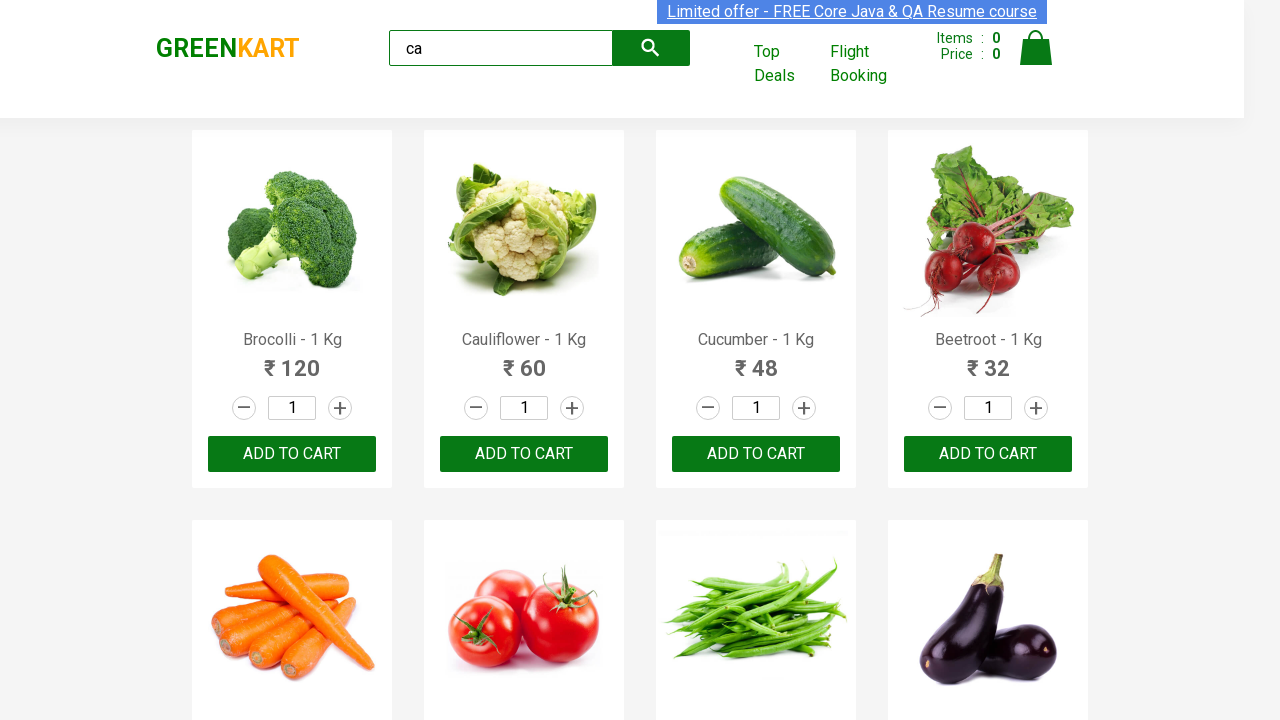

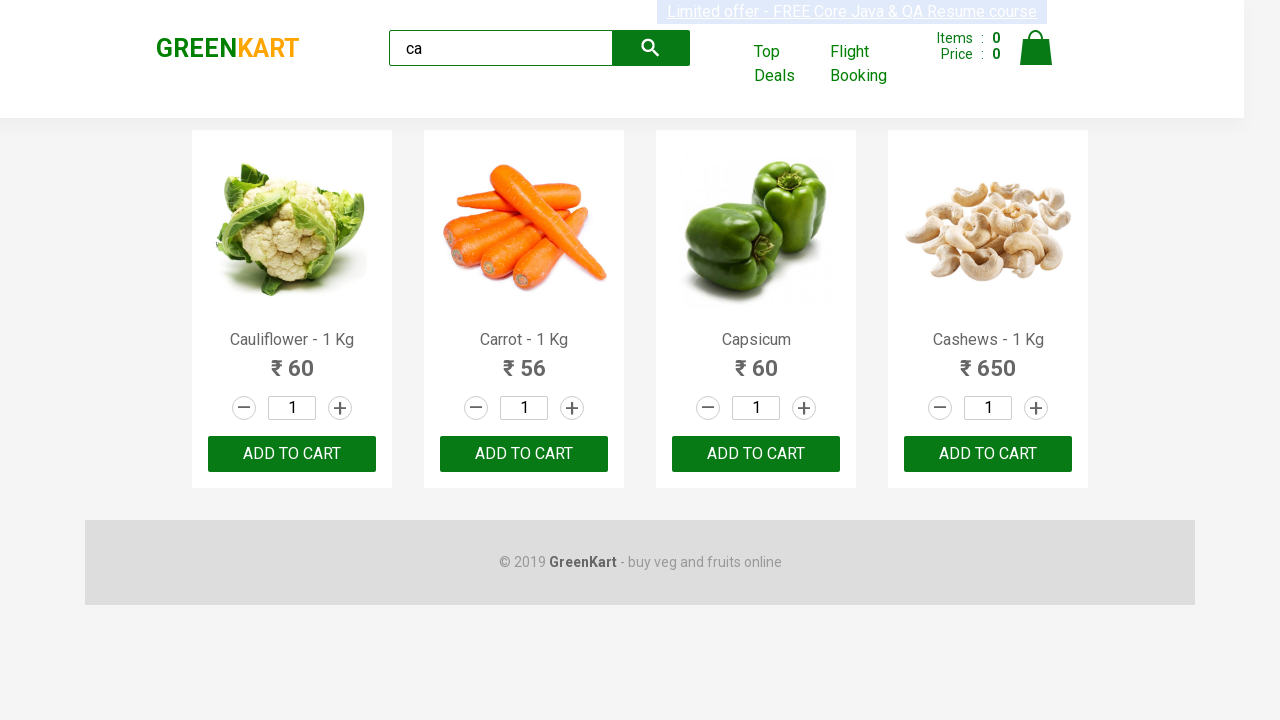